Tests selecting a radio button and clicking multiple checkboxes on a Google Forms page, verifying each becomes checked

Starting URL: https://docs.google.com/forms/d/e/1FAIpQLSfiypnd69zhuDkjKgqvpID9kwO29UCzeCVrGGtbNPZXQok0jA/viewform

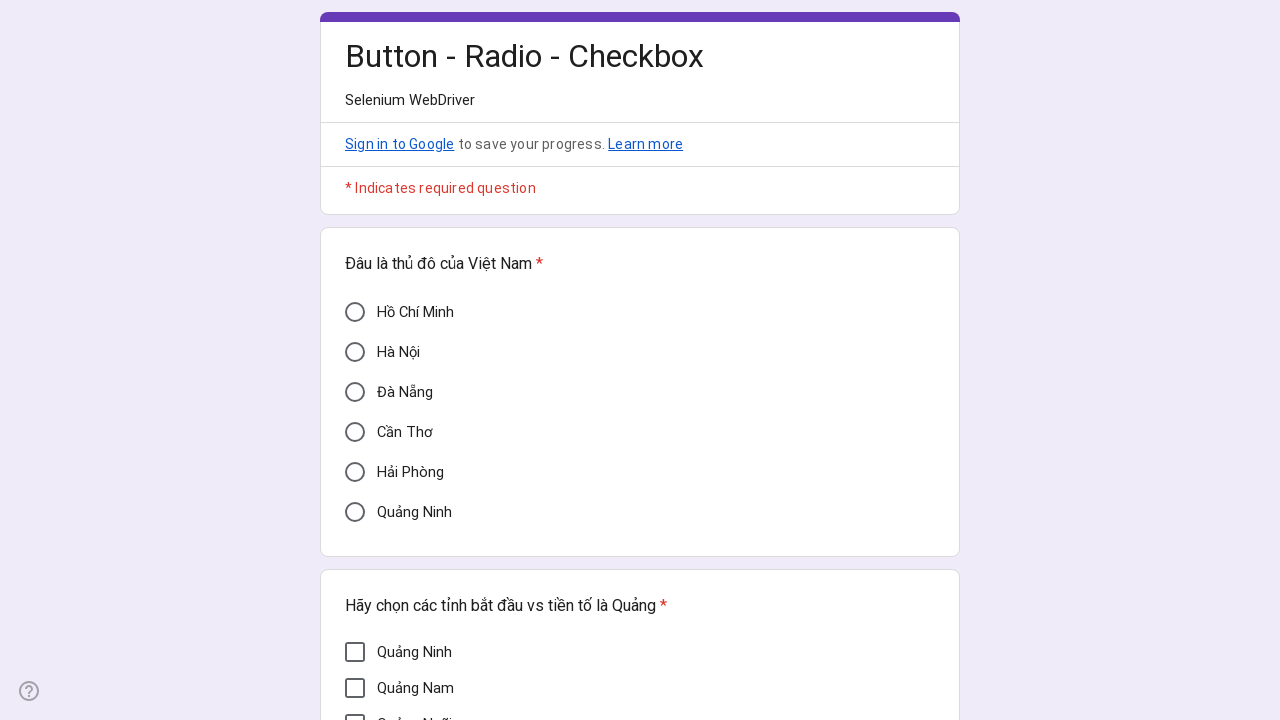

Located Can Tho radio button element
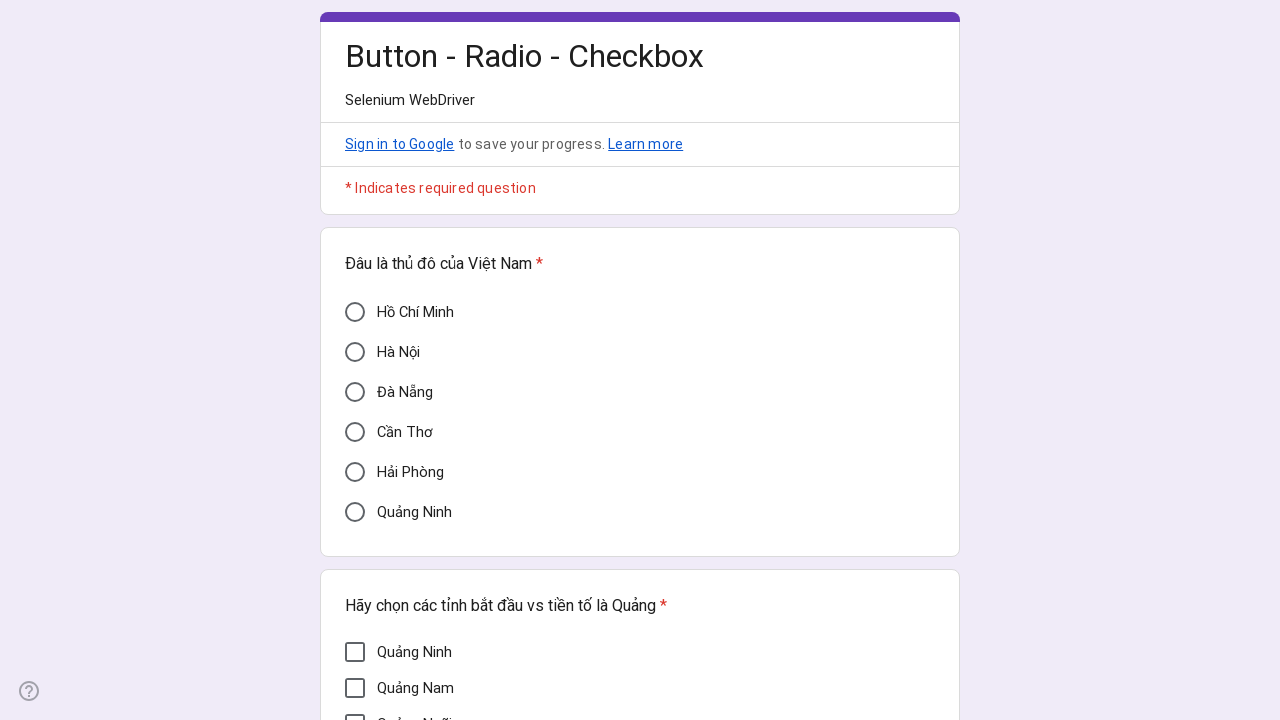

Verified Can Tho radio button is unchecked initially
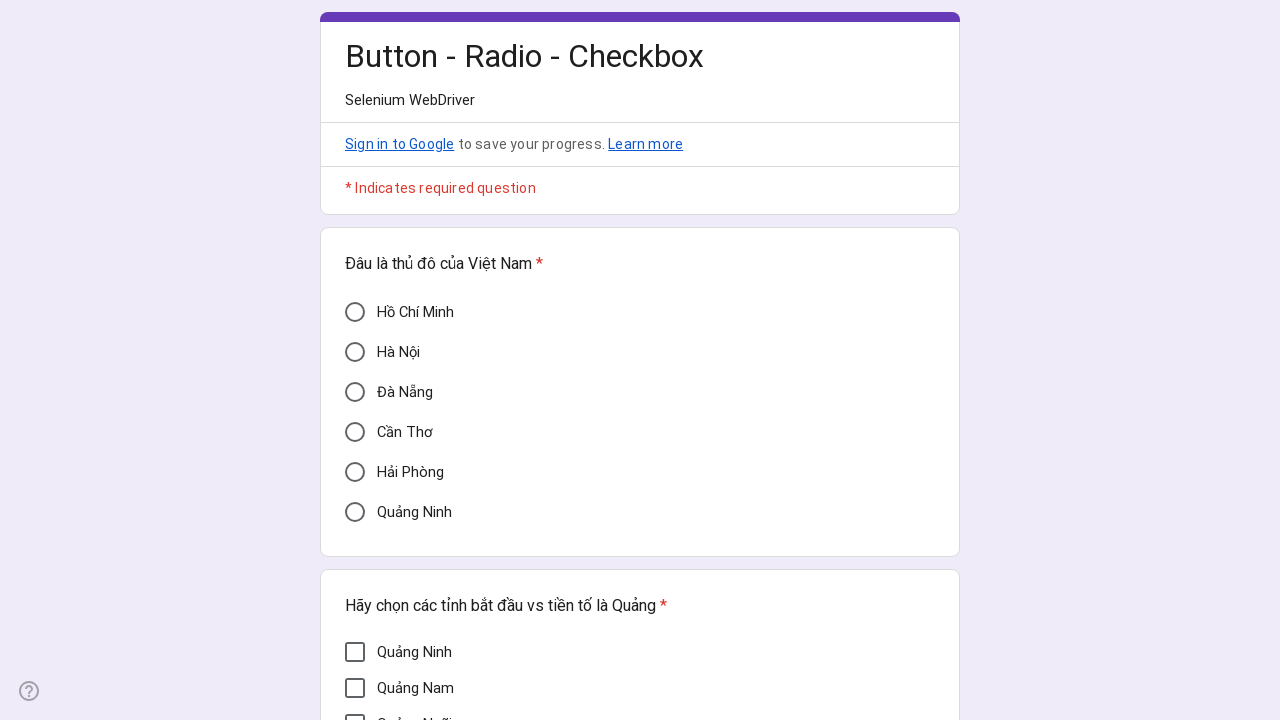

Clicked Can Tho radio button at (355, 432) on div[data-value='Cần Thơ']
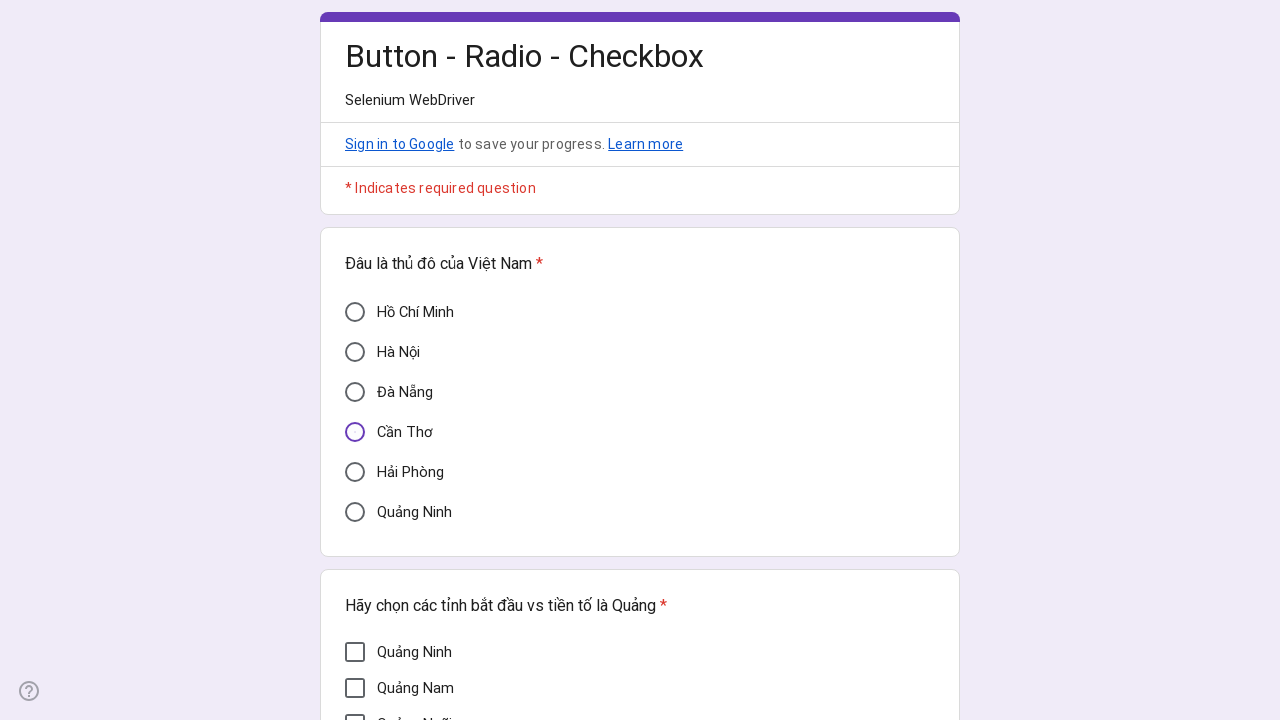

Waited 2 seconds for radio button to register
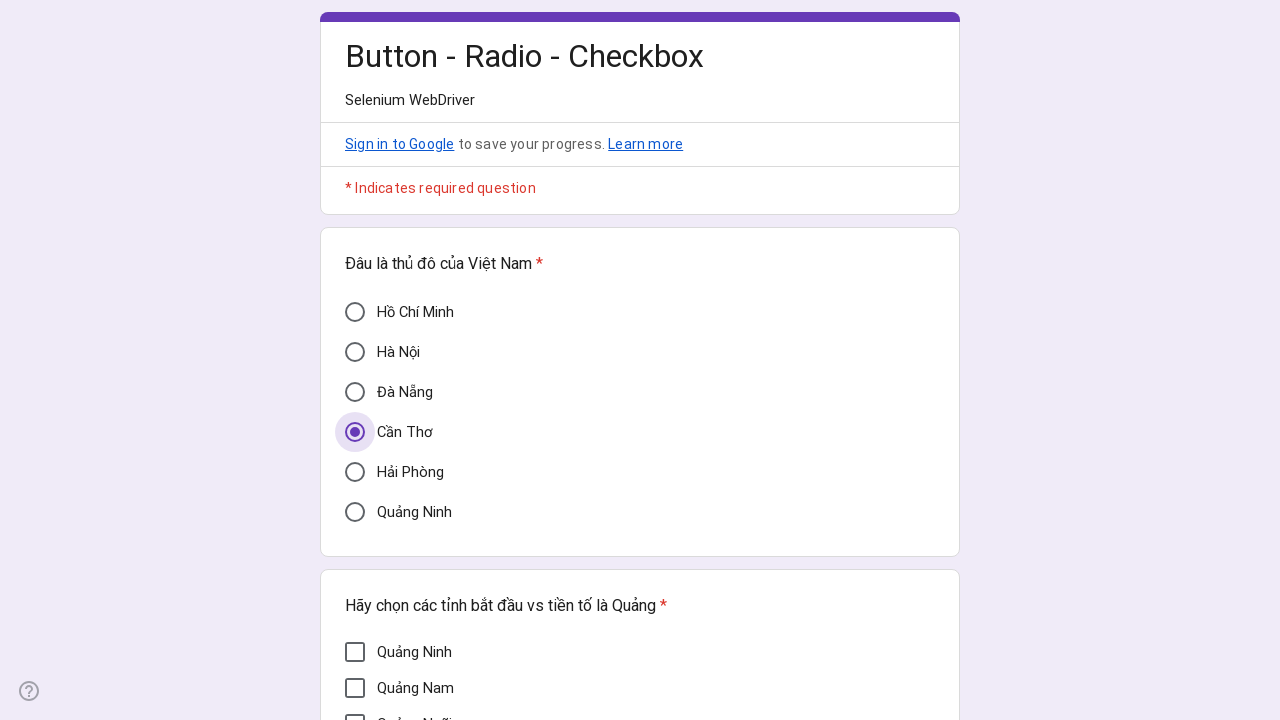

Verified Can Tho radio button is now checked
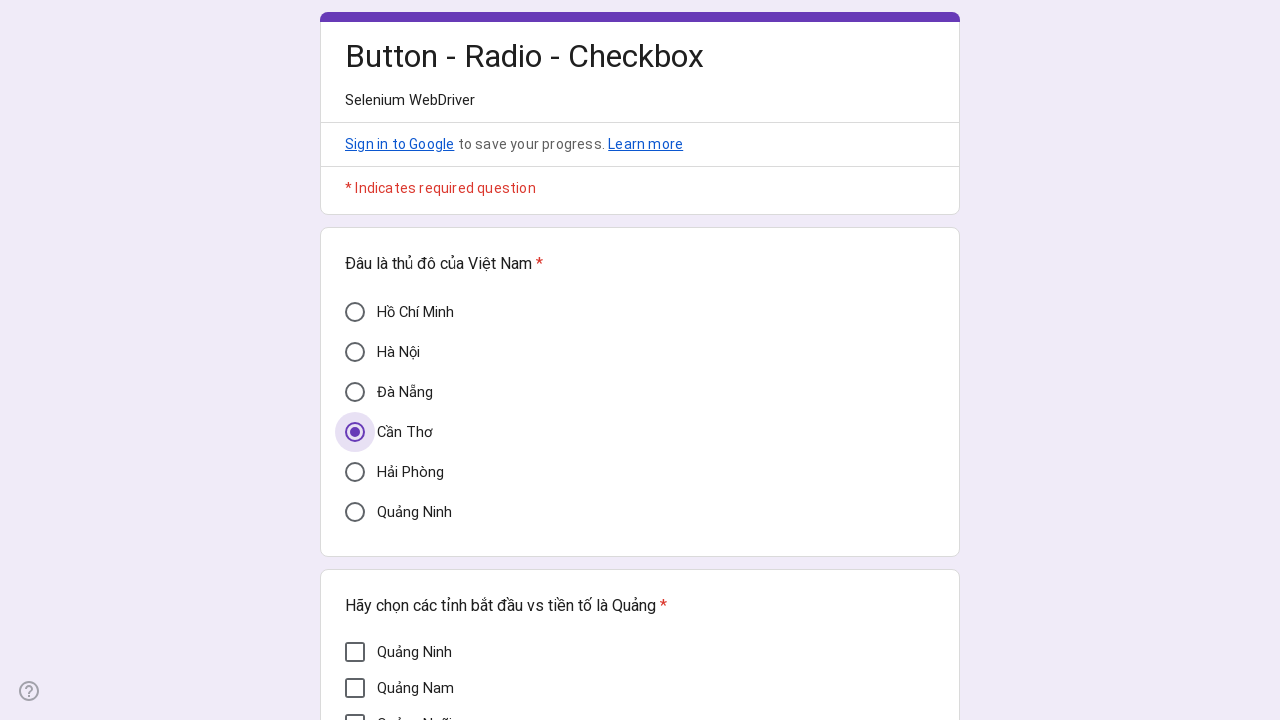

Located all checkbox elements
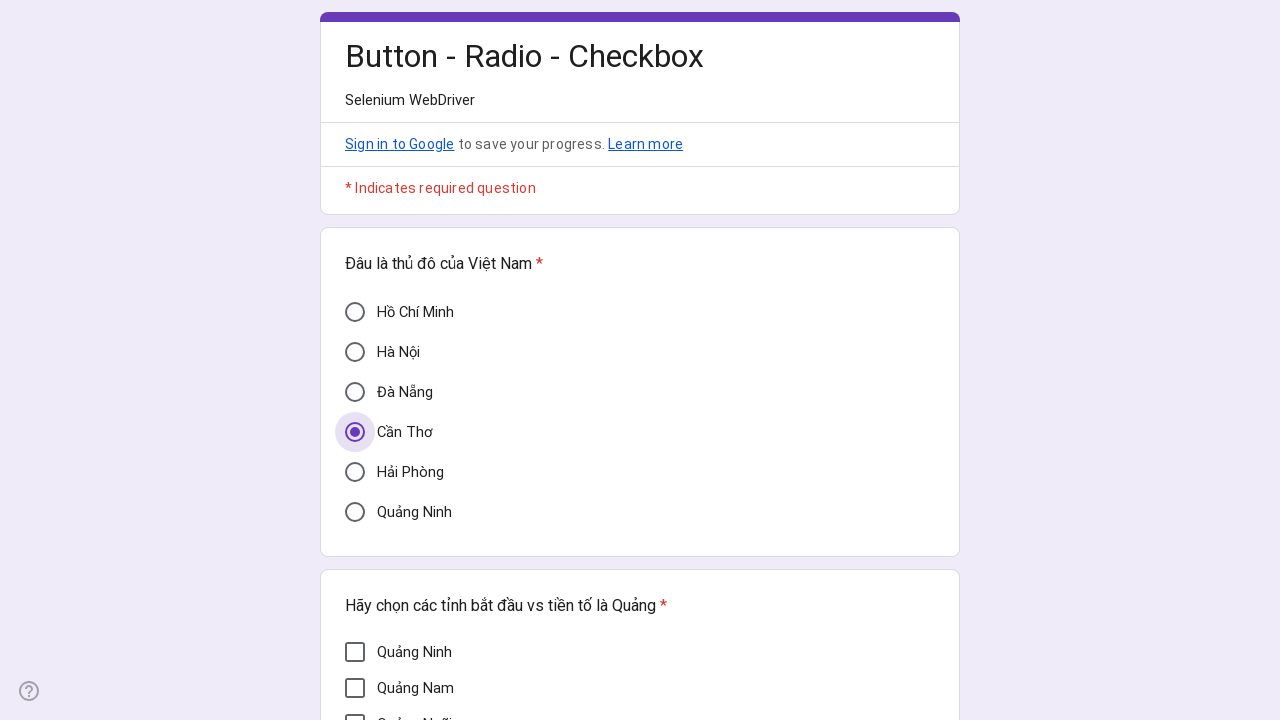

Found 7 checkboxes on the form
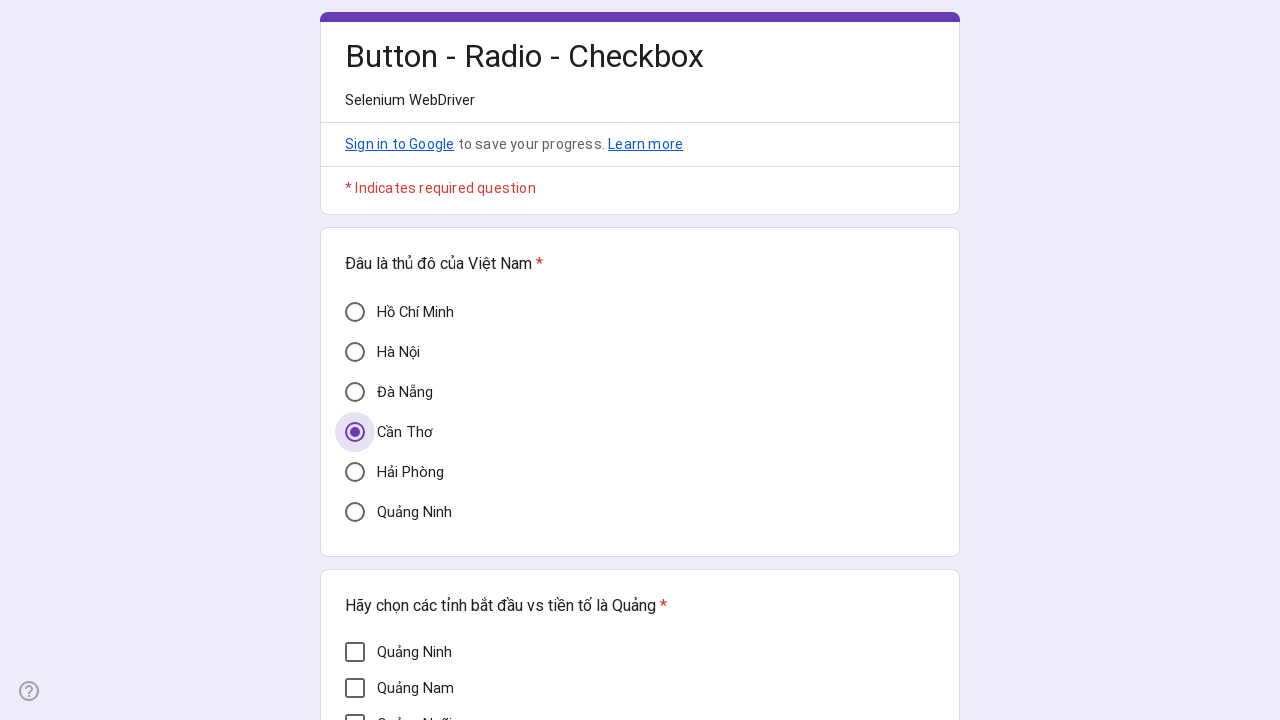

Selected checkbox 1 of 7
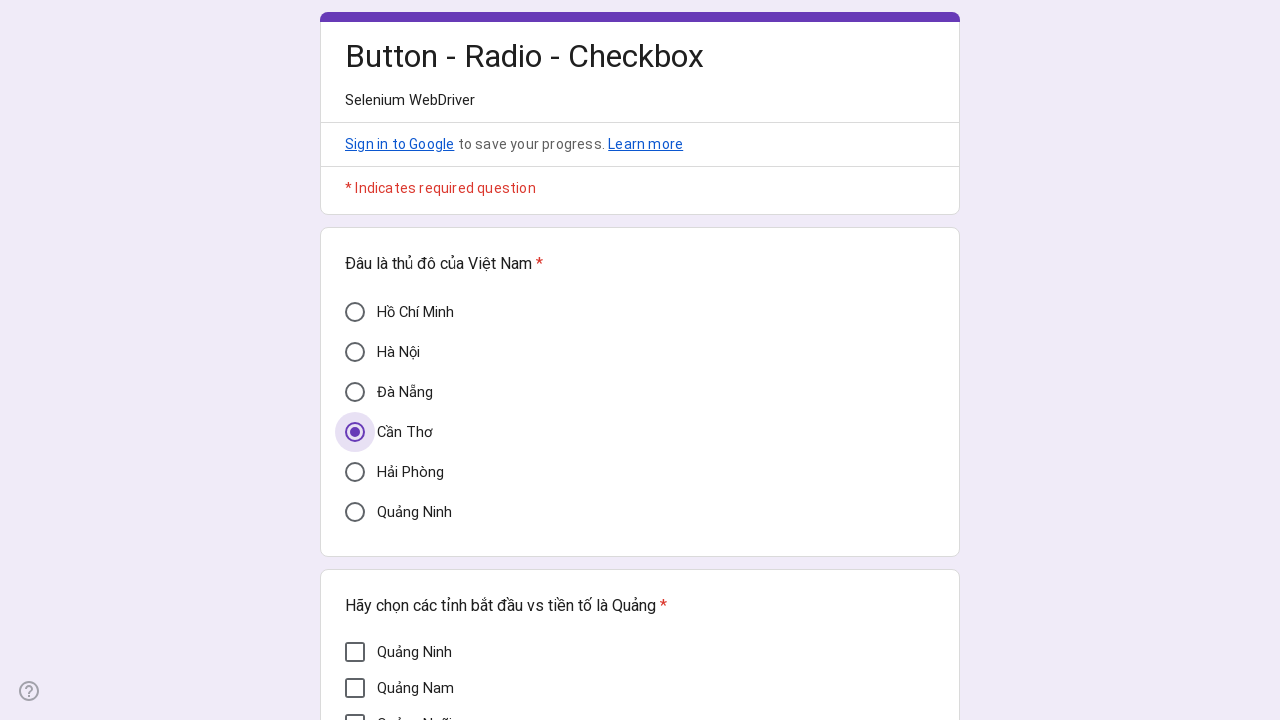

Clicked checkbox 1 at (355, 652) on div[role='checkbox'] >> nth=0
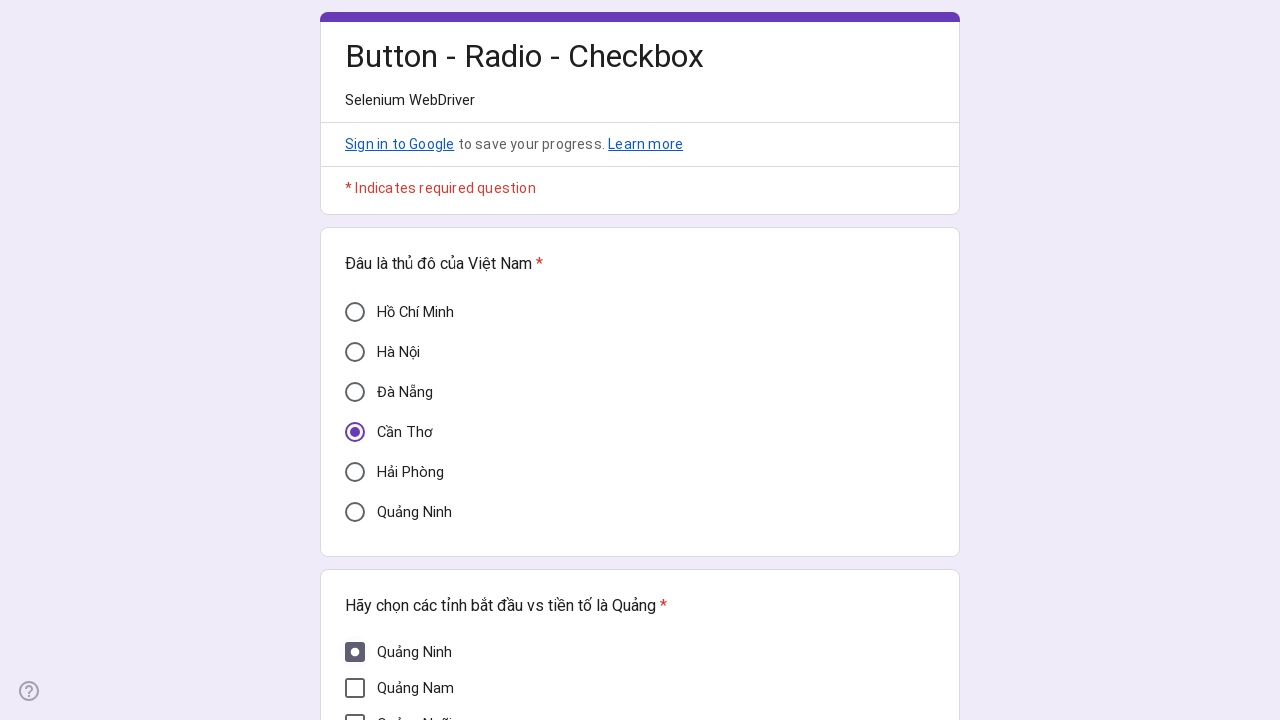

Waited 500ms for checkbox 1 to register
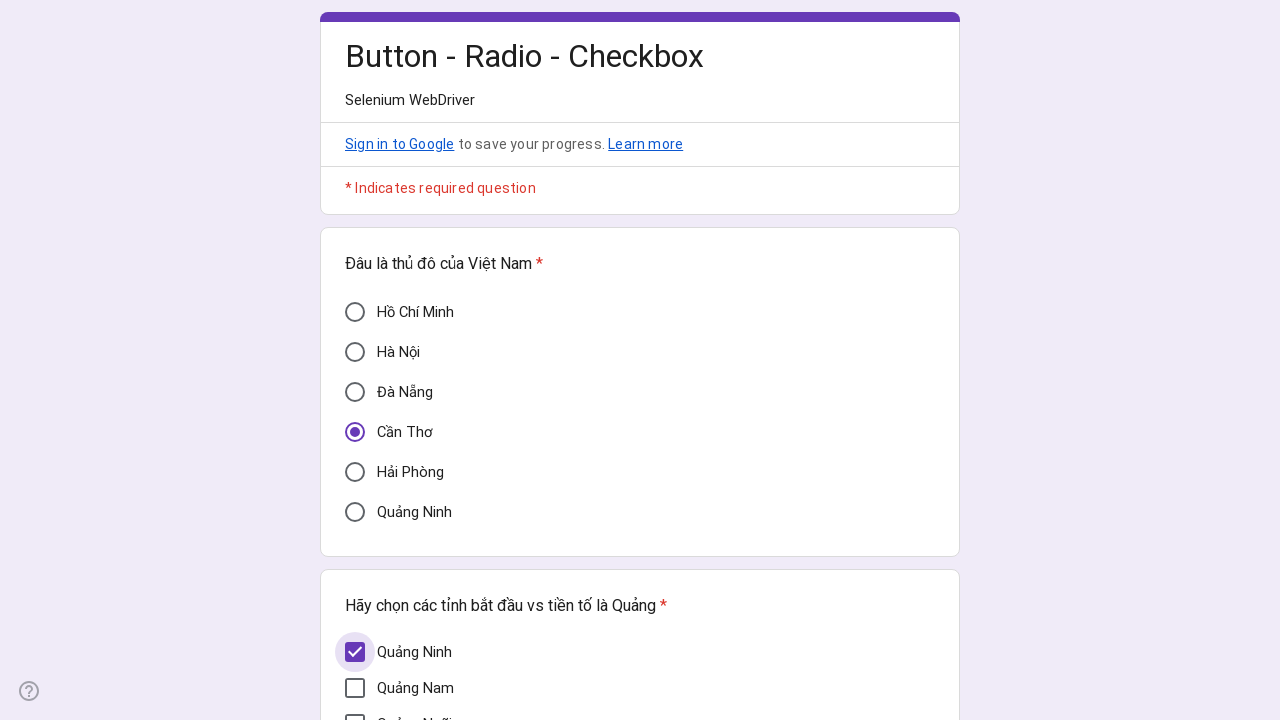

Verified checkbox 1 is now checked
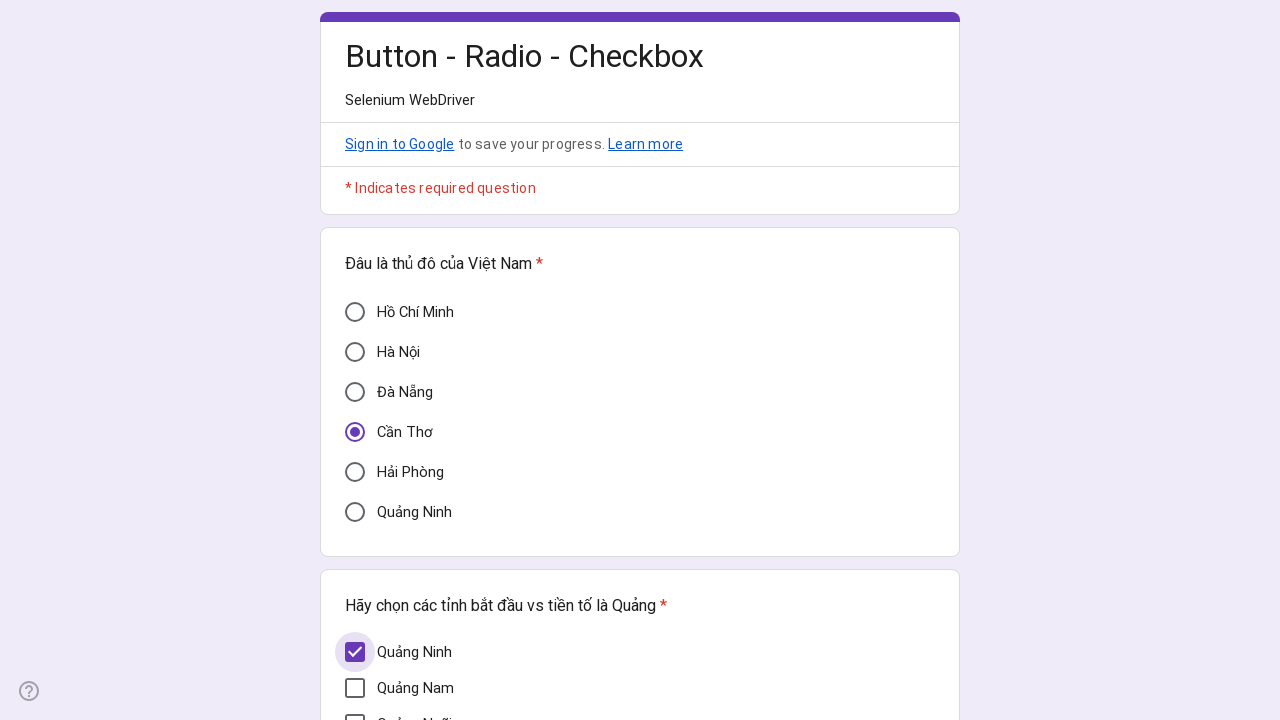

Selected checkbox 2 of 7
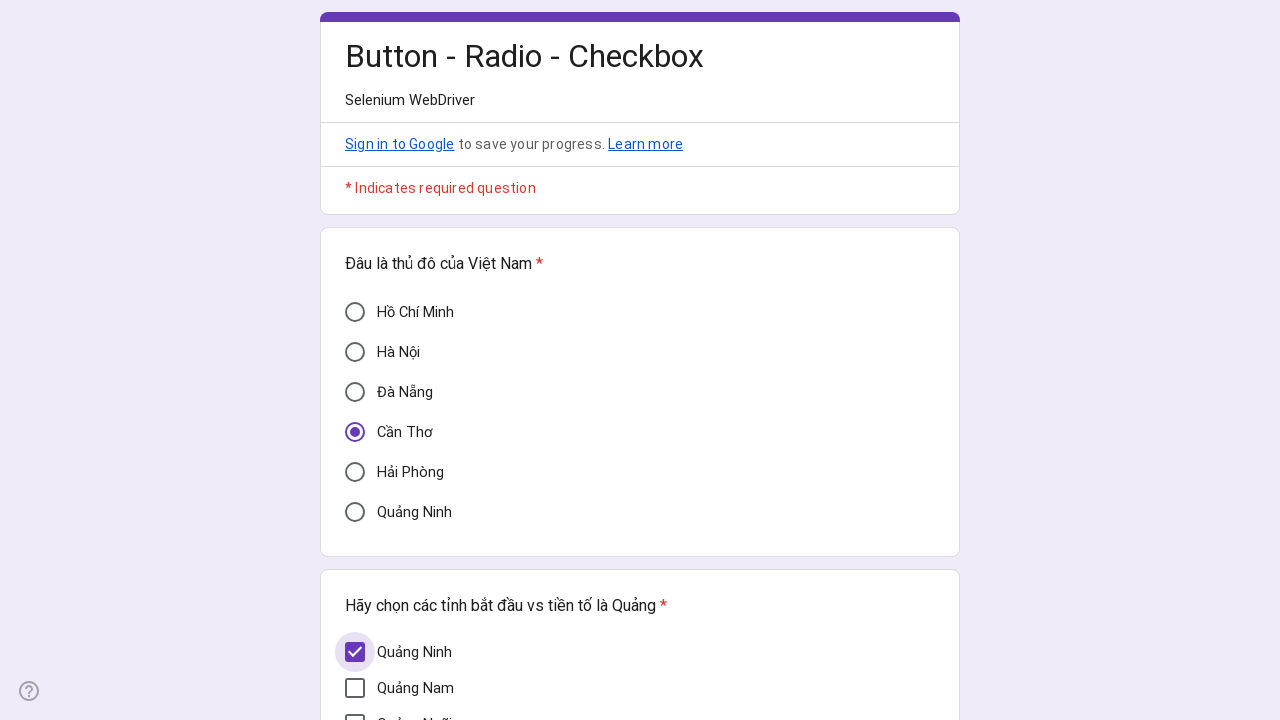

Clicked checkbox 2 at (355, 688) on div[role='checkbox'] >> nth=1
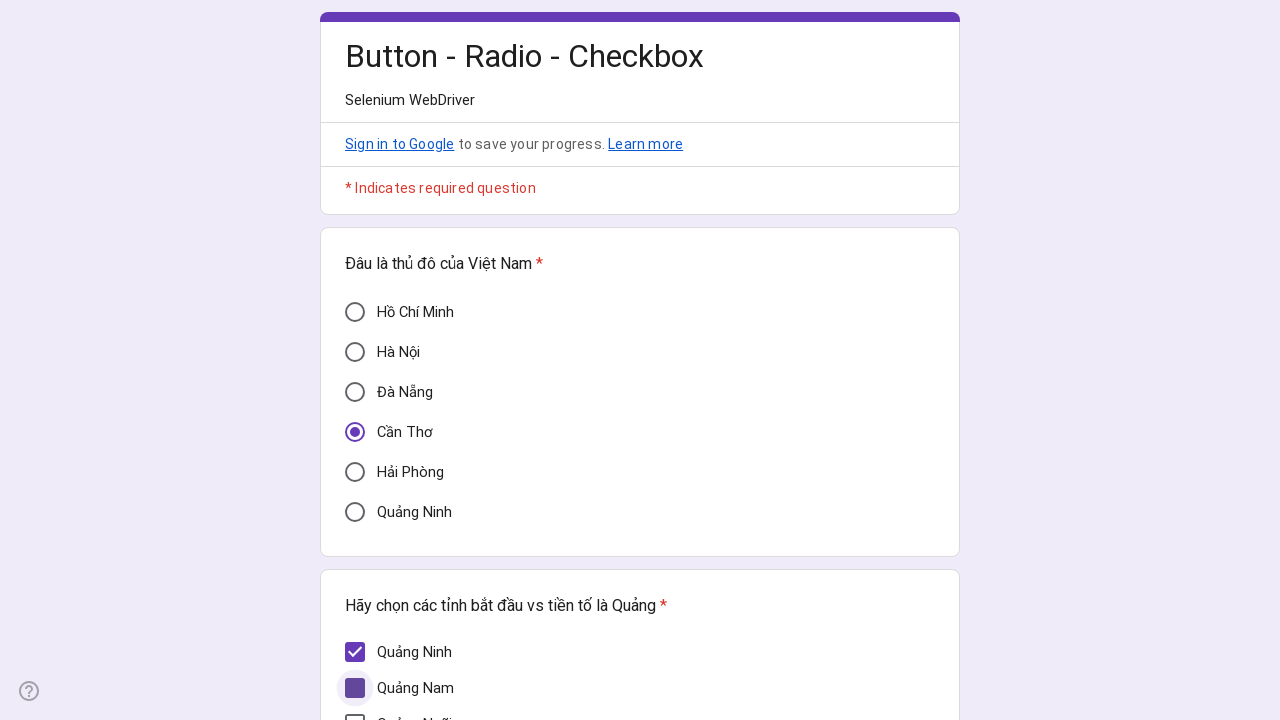

Waited 500ms for checkbox 2 to register
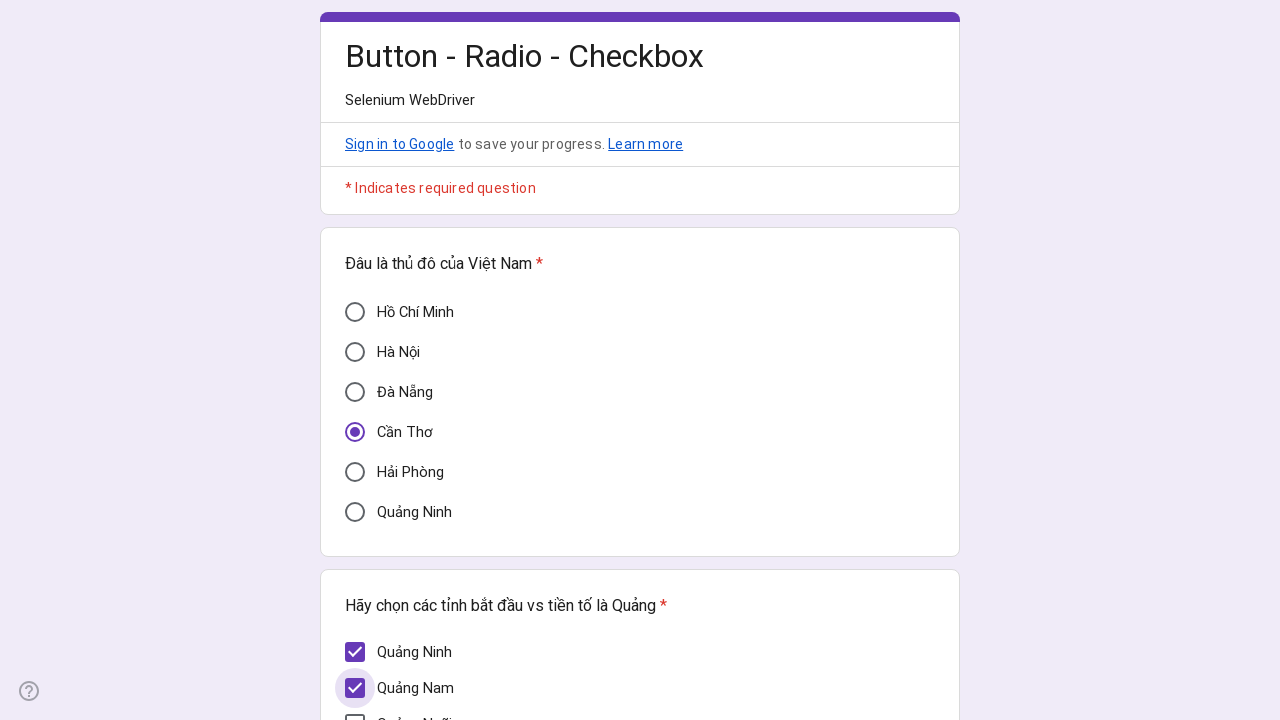

Verified checkbox 2 is now checked
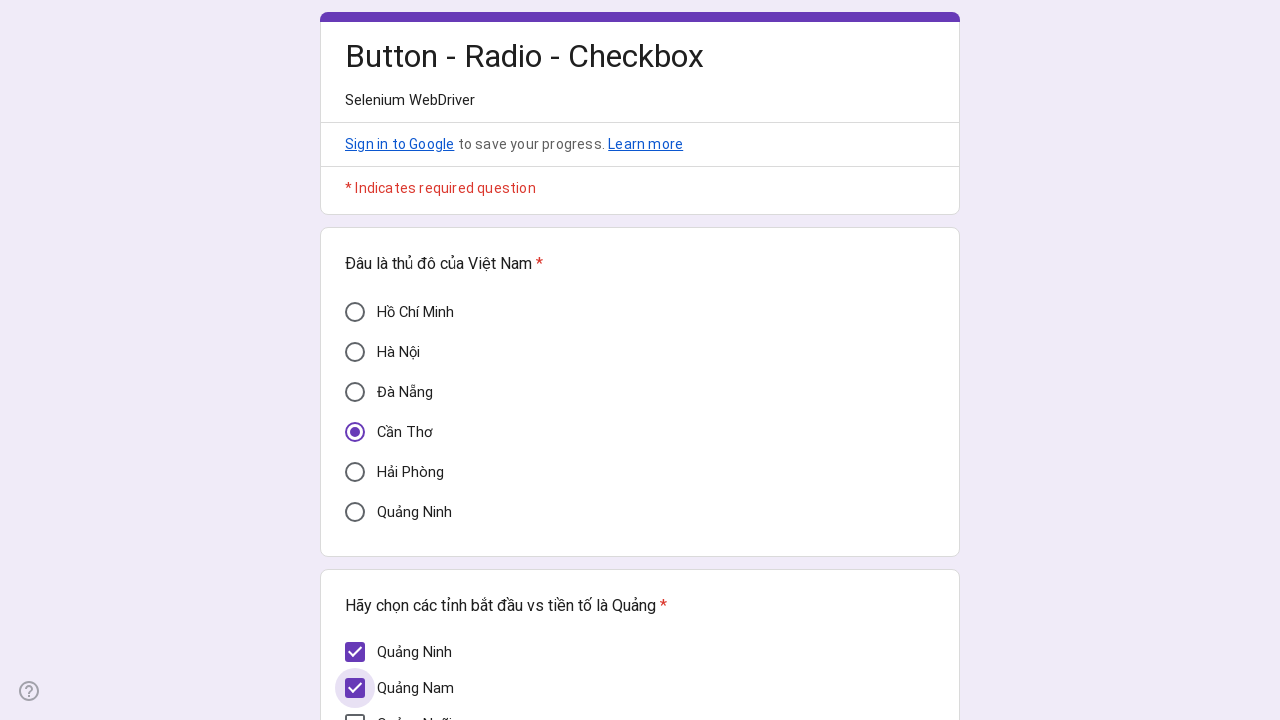

Selected checkbox 3 of 7
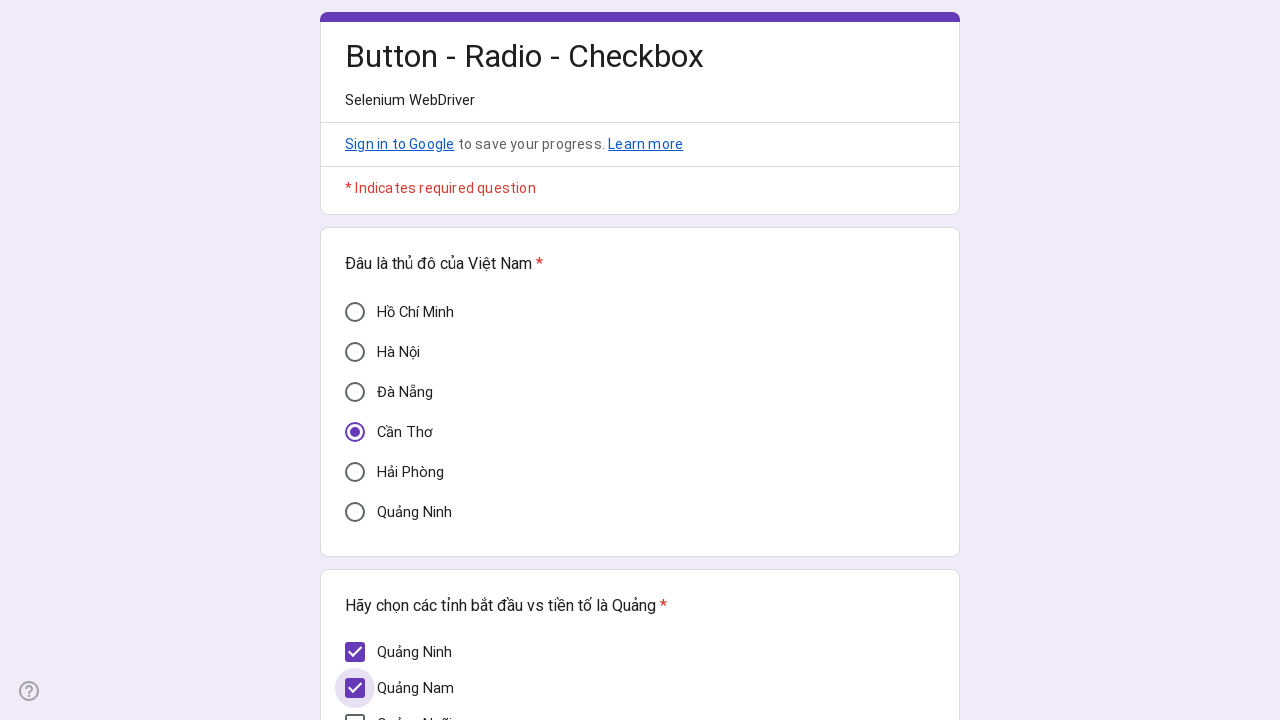

Clicked checkbox 3 at (355, 710) on div[role='checkbox'] >> nth=2
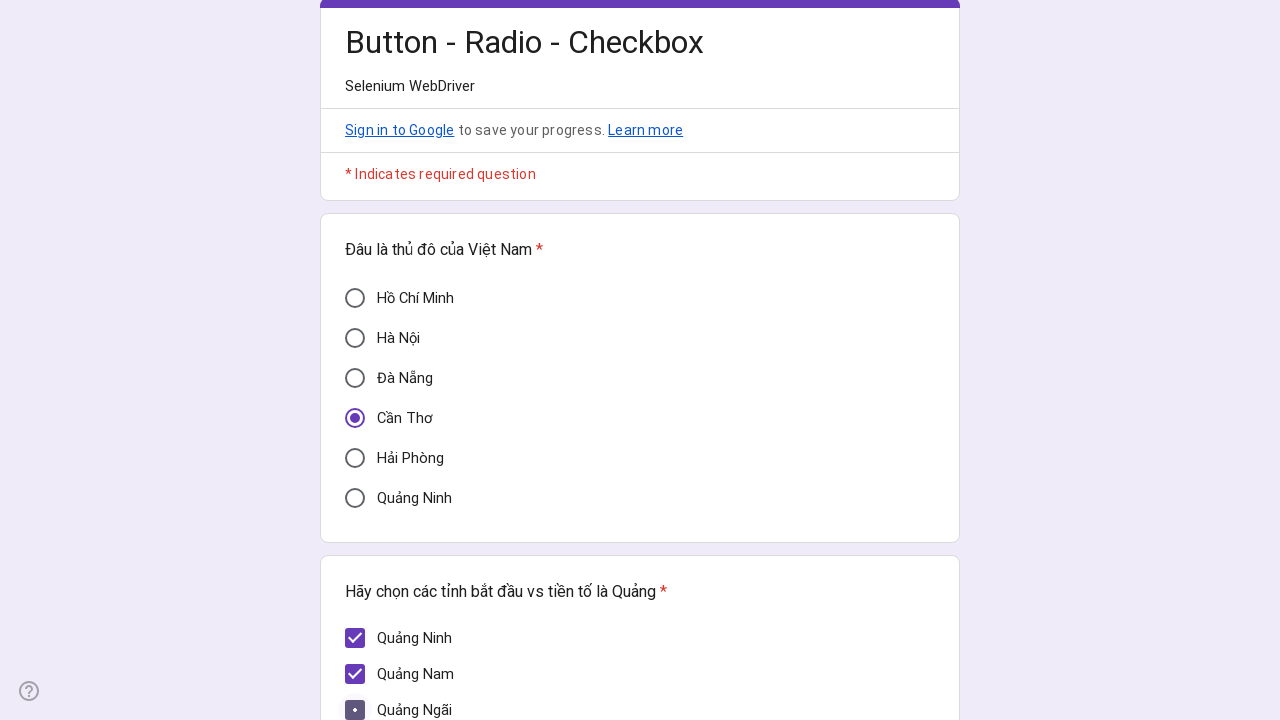

Waited 500ms for checkbox 3 to register
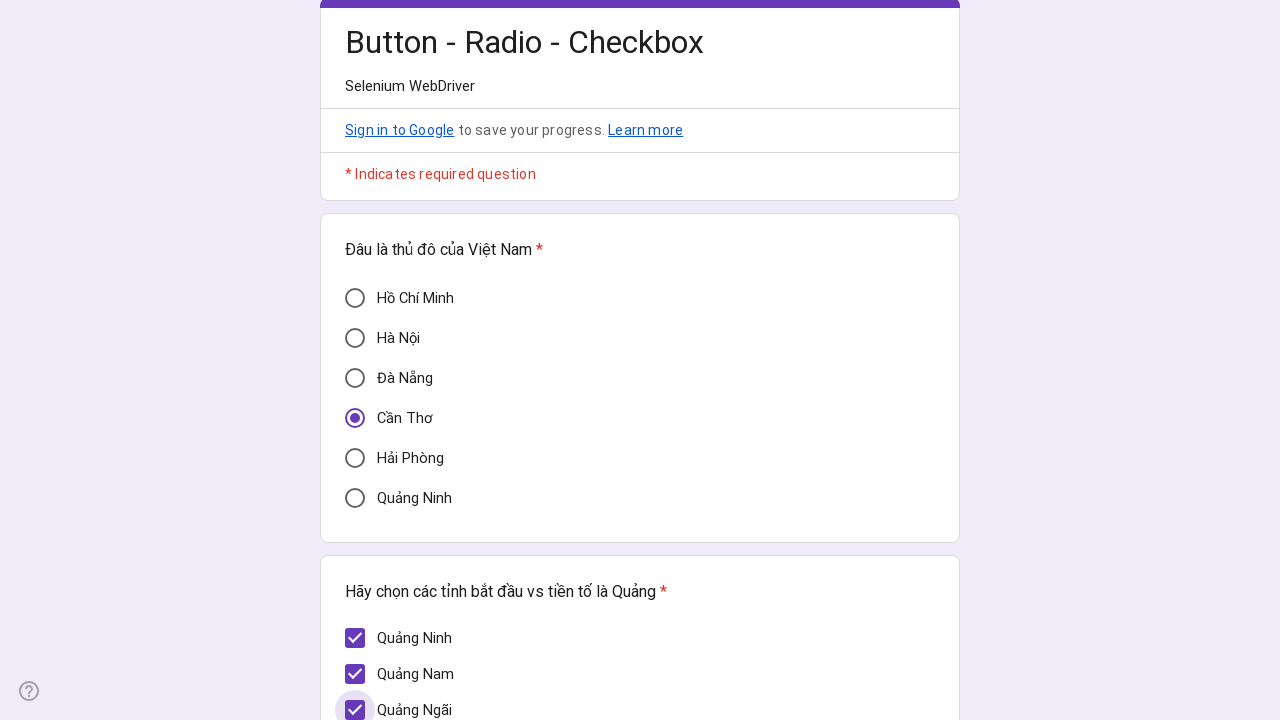

Verified checkbox 3 is now checked
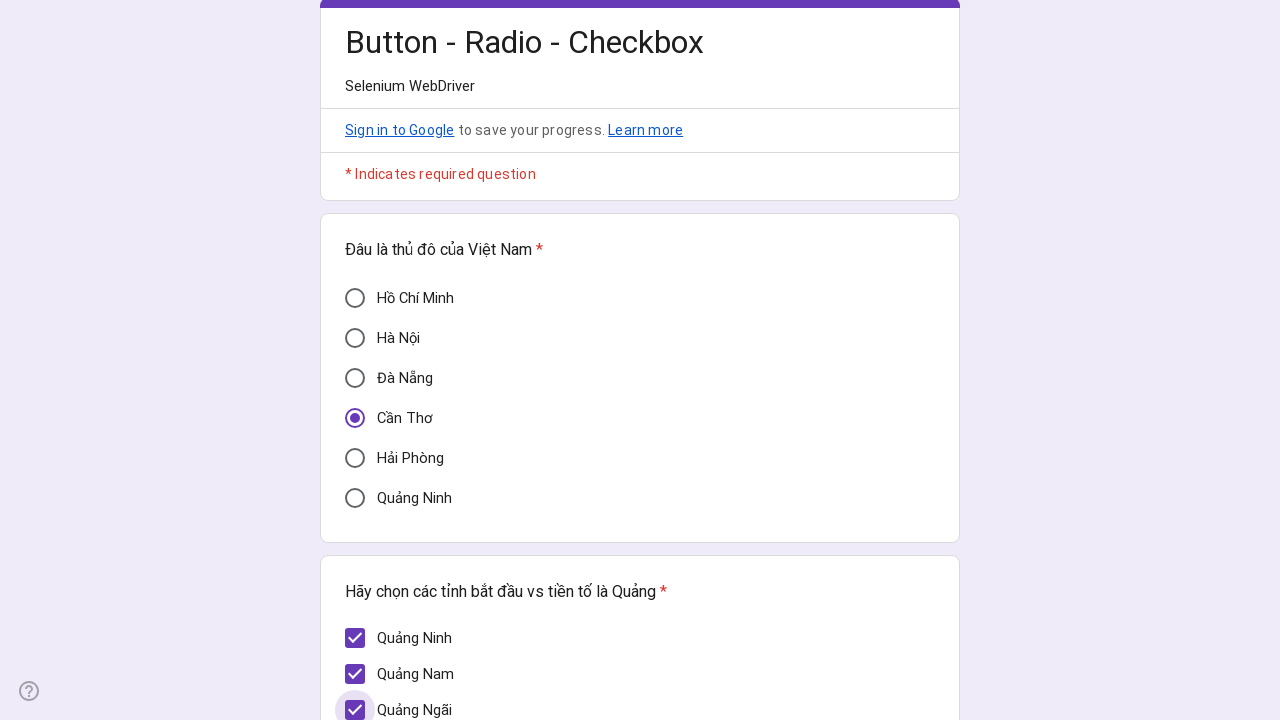

Selected checkbox 4 of 7
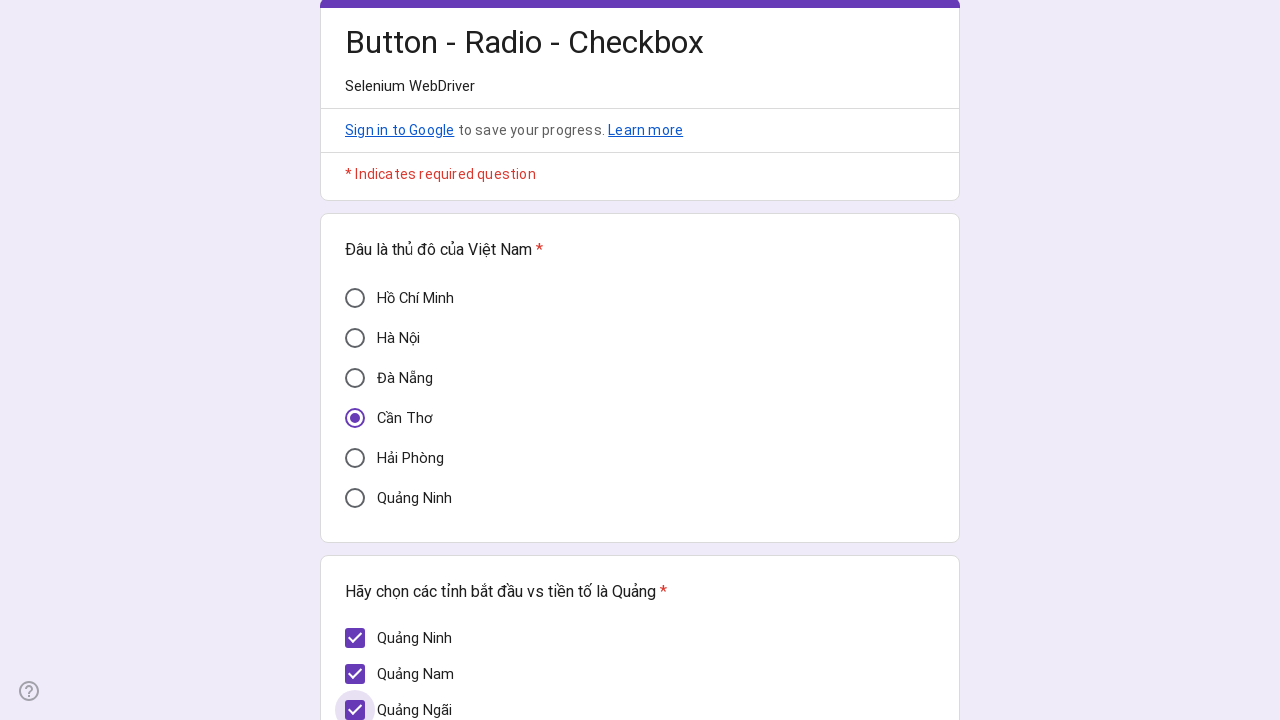

Clicked checkbox 4 at (355, 375) on div[role='checkbox'] >> nth=3
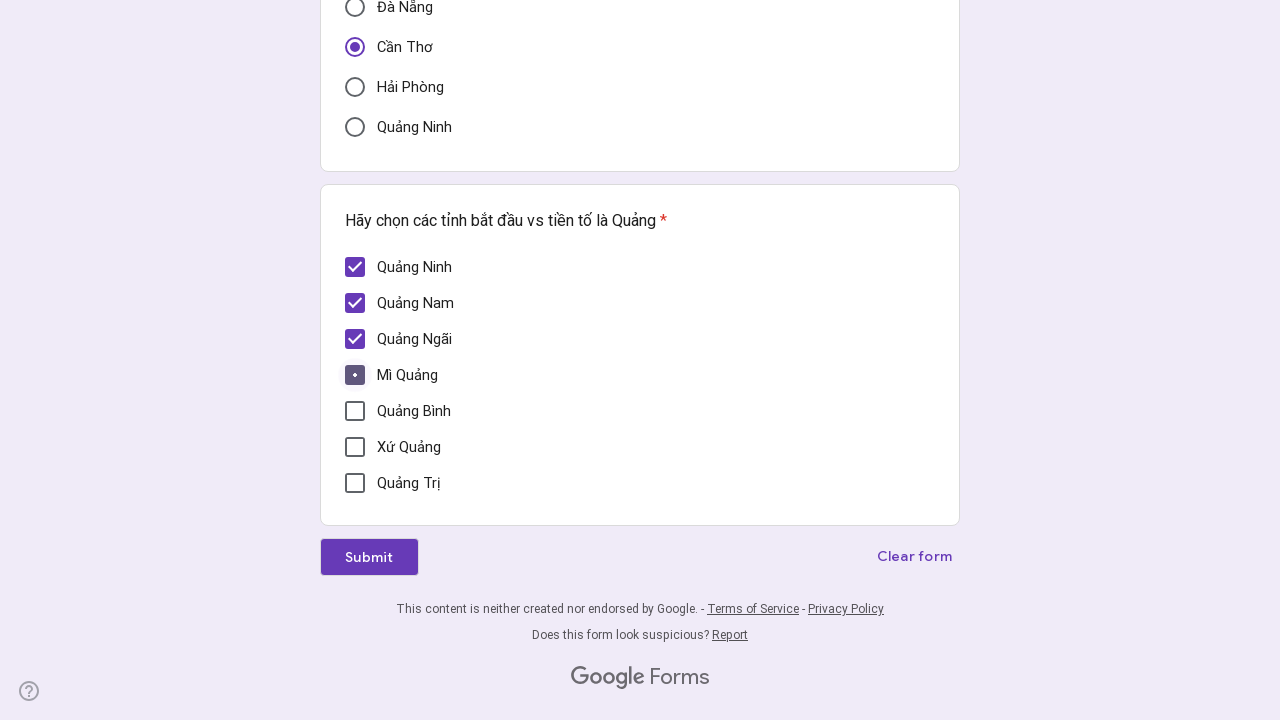

Waited 500ms for checkbox 4 to register
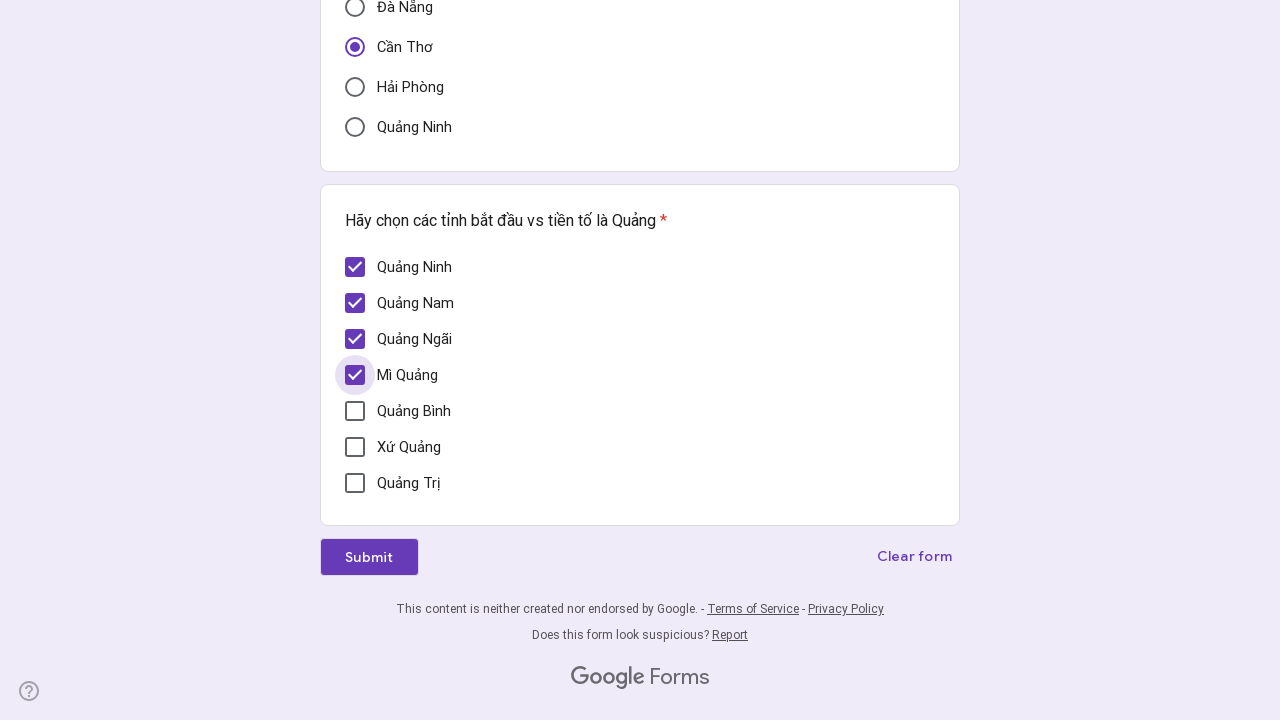

Verified checkbox 4 is now checked
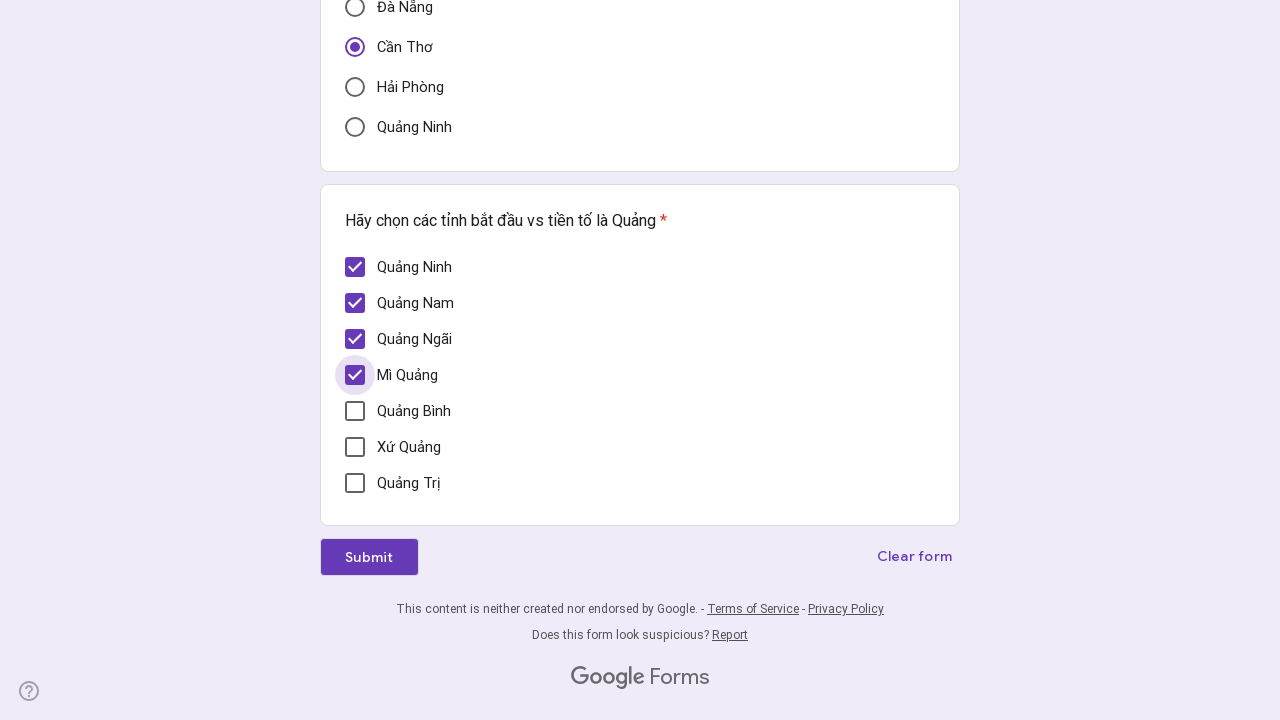

Selected checkbox 5 of 7
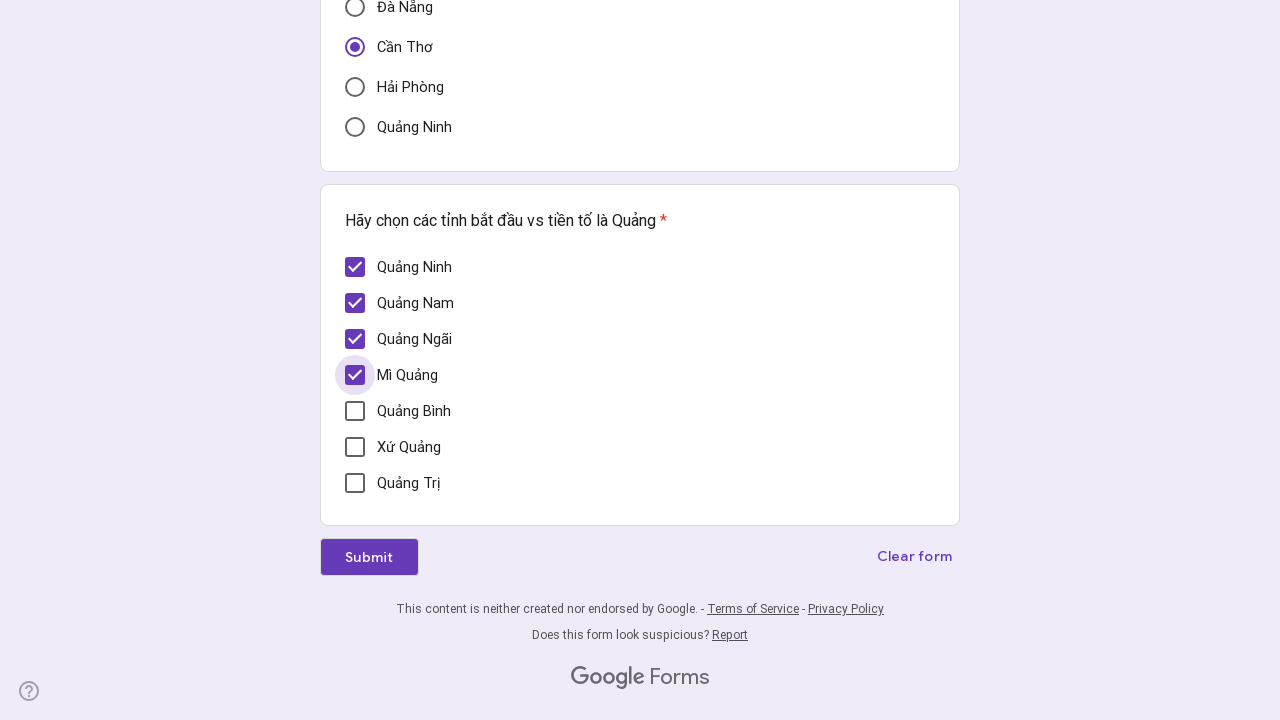

Clicked checkbox 5 at (355, 411) on div[role='checkbox'] >> nth=4
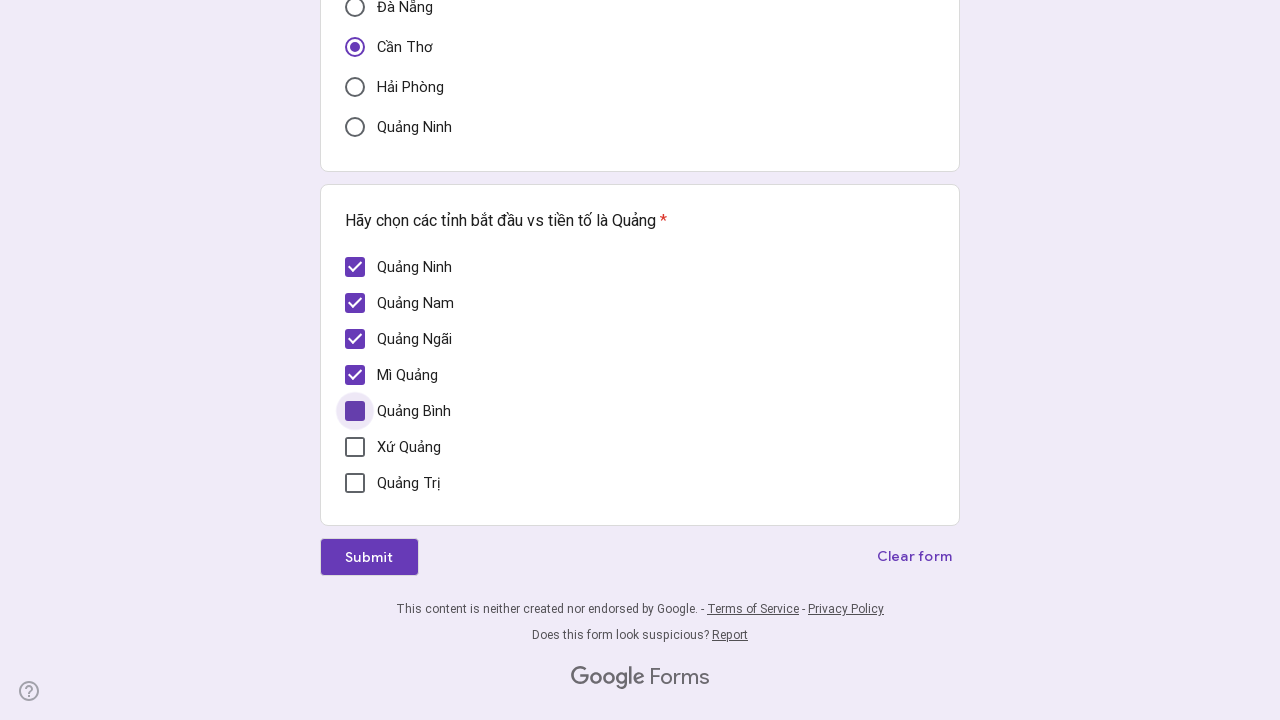

Waited 500ms for checkbox 5 to register
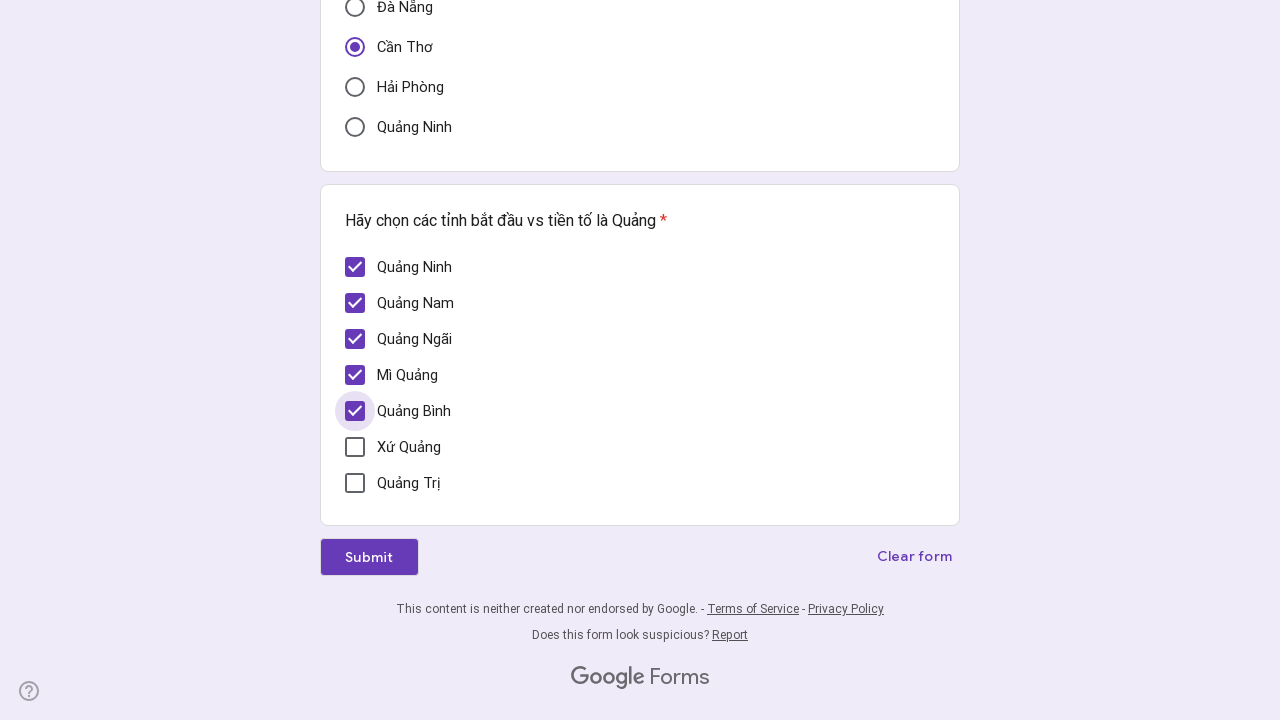

Verified checkbox 5 is now checked
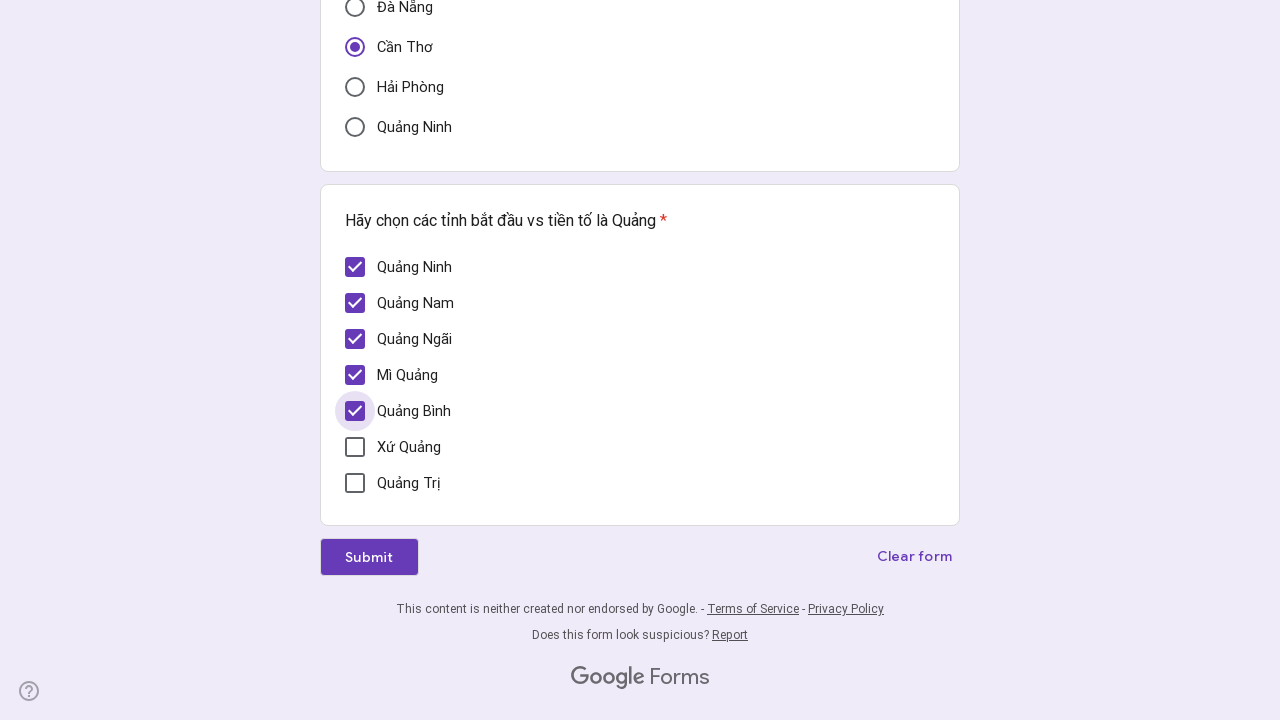

Selected checkbox 6 of 7
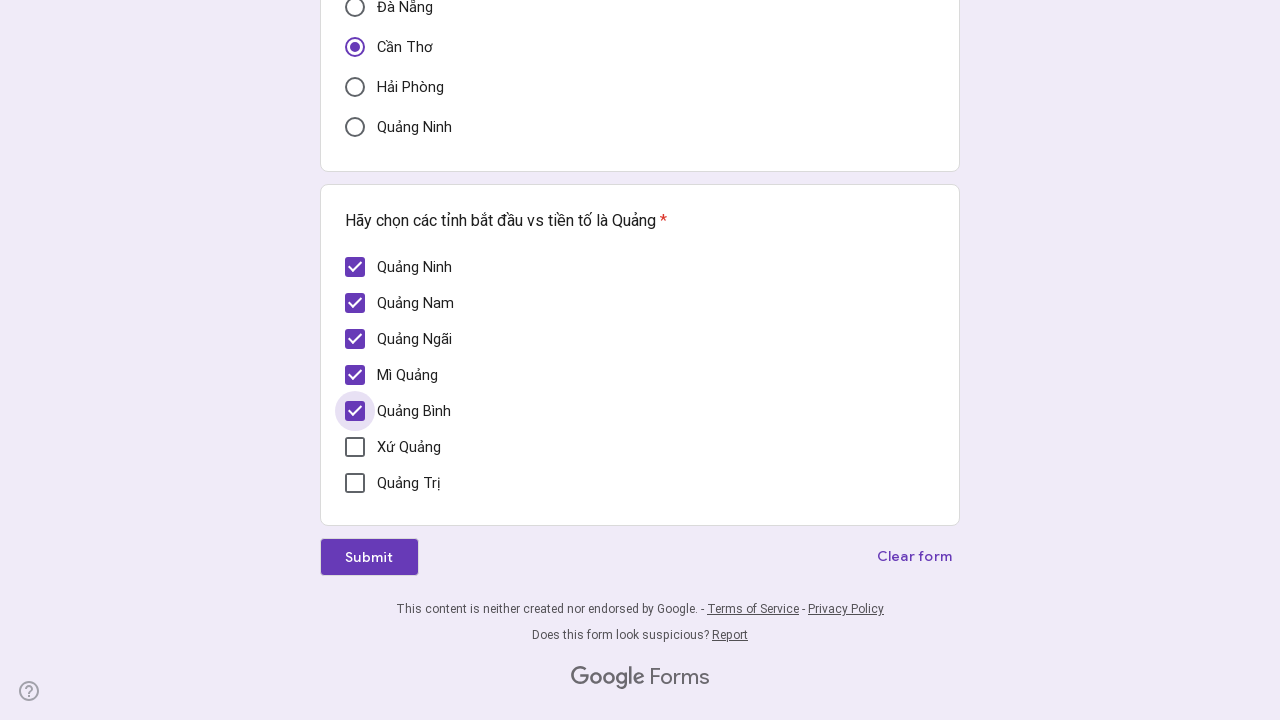

Clicked checkbox 6 at (355, 447) on div[role='checkbox'] >> nth=5
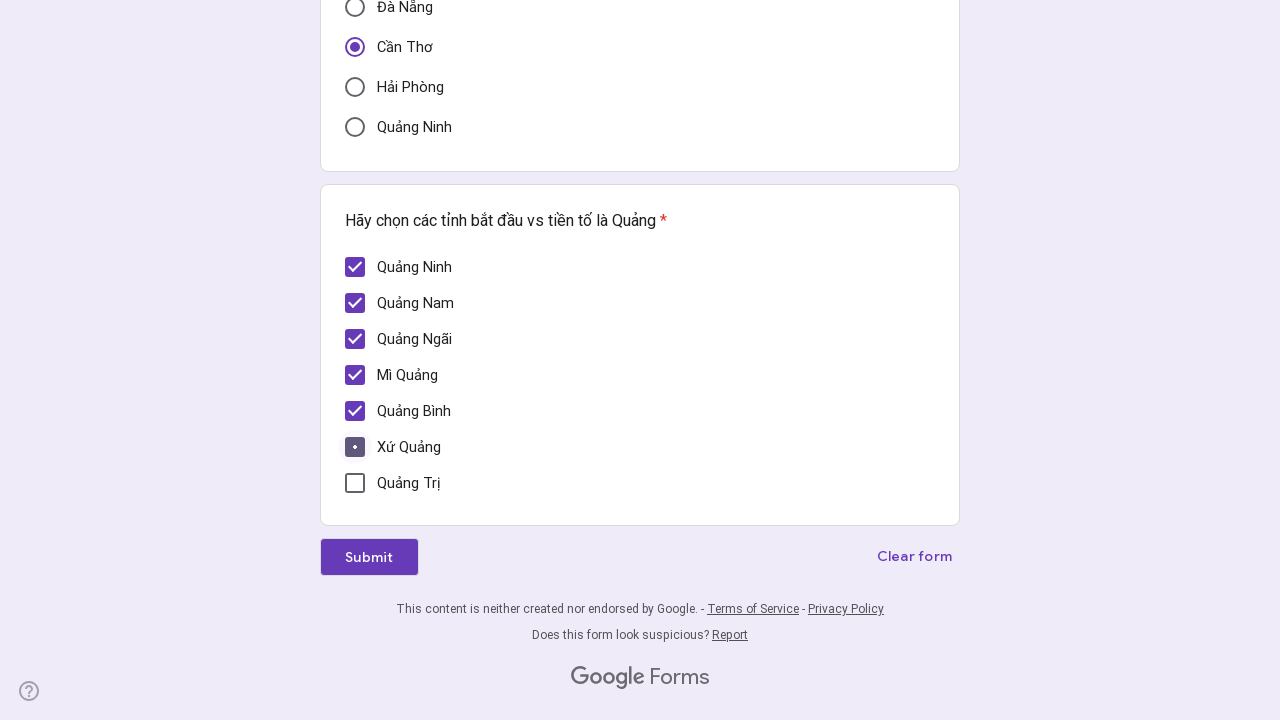

Waited 500ms for checkbox 6 to register
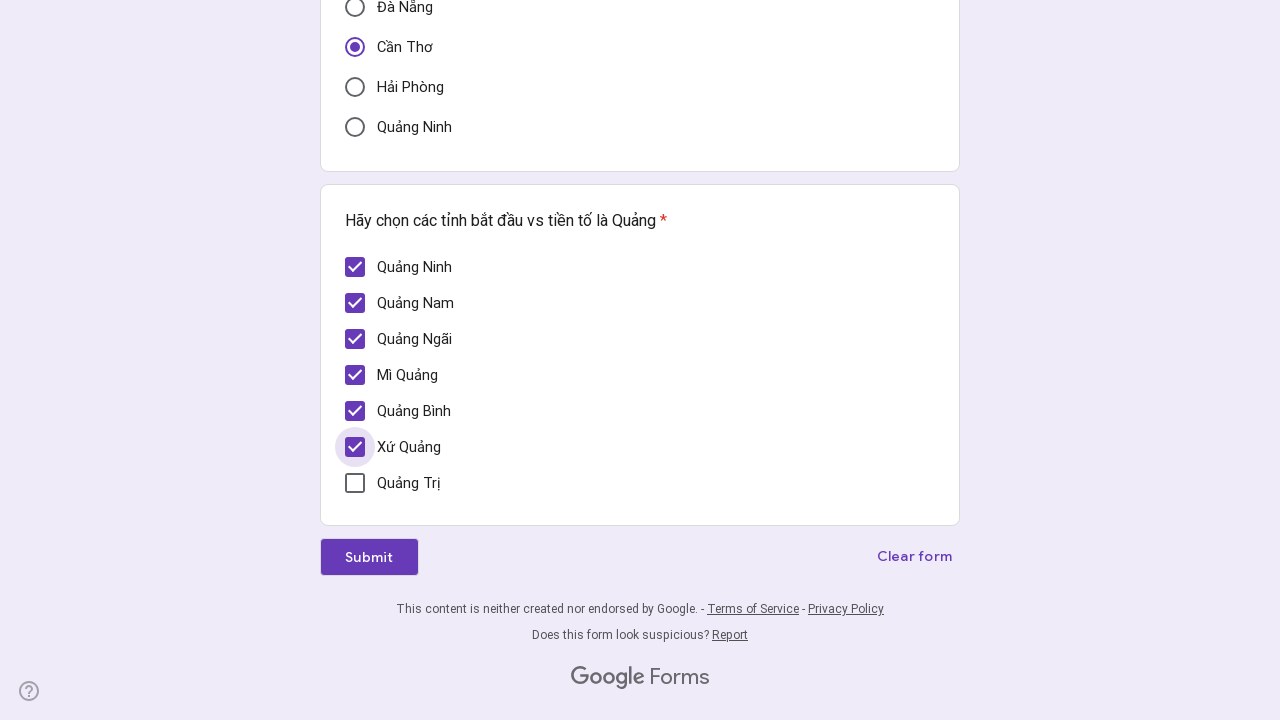

Verified checkbox 6 is now checked
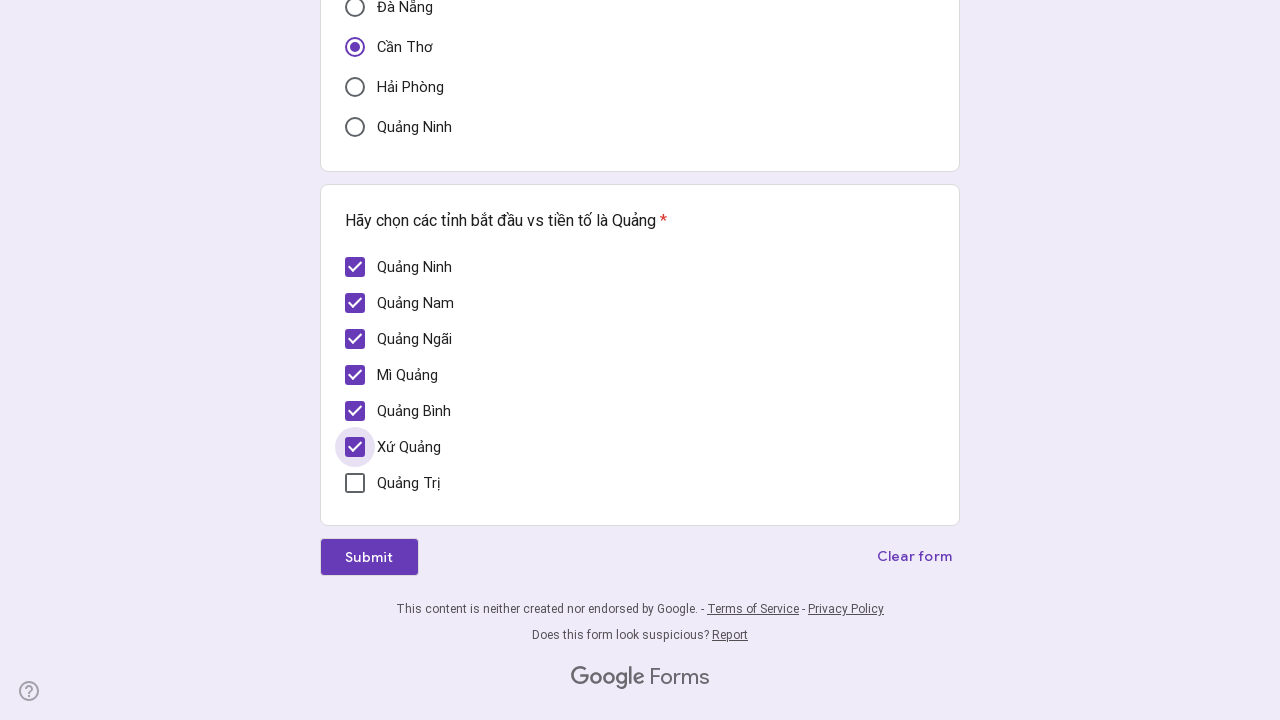

Selected checkbox 7 of 7
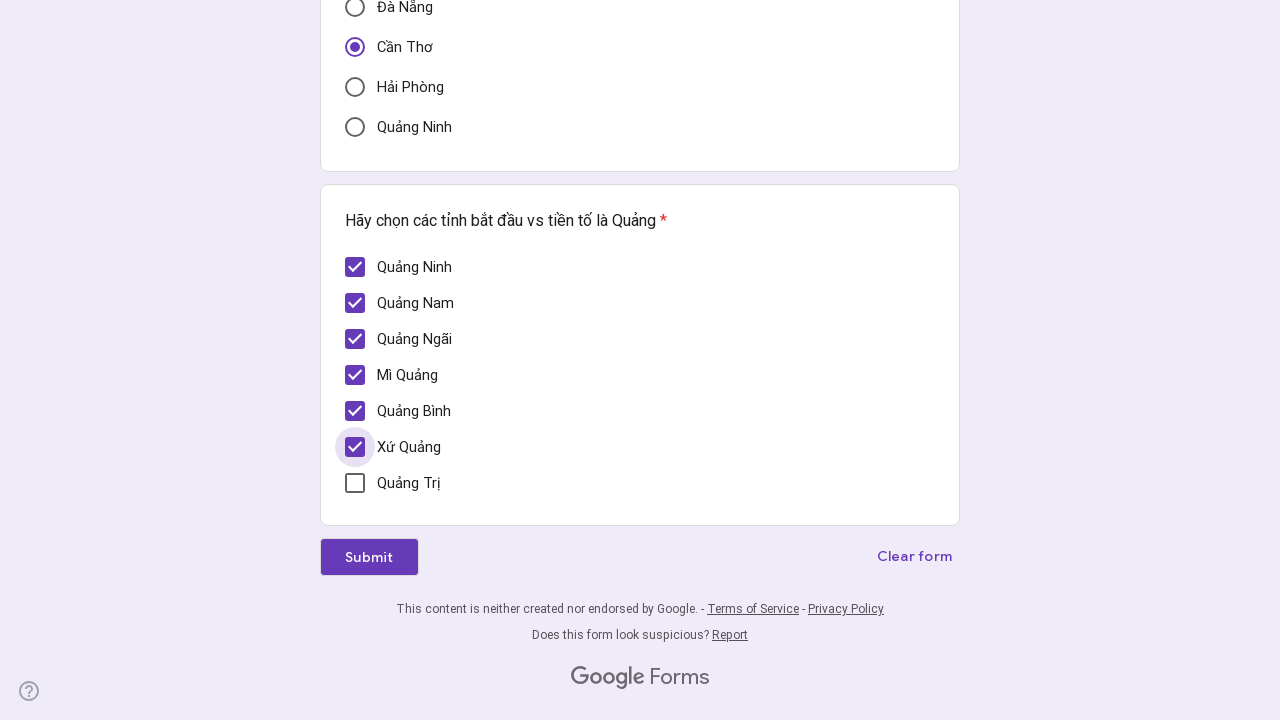

Clicked checkbox 7 at (355, 483) on div[role='checkbox'] >> nth=6
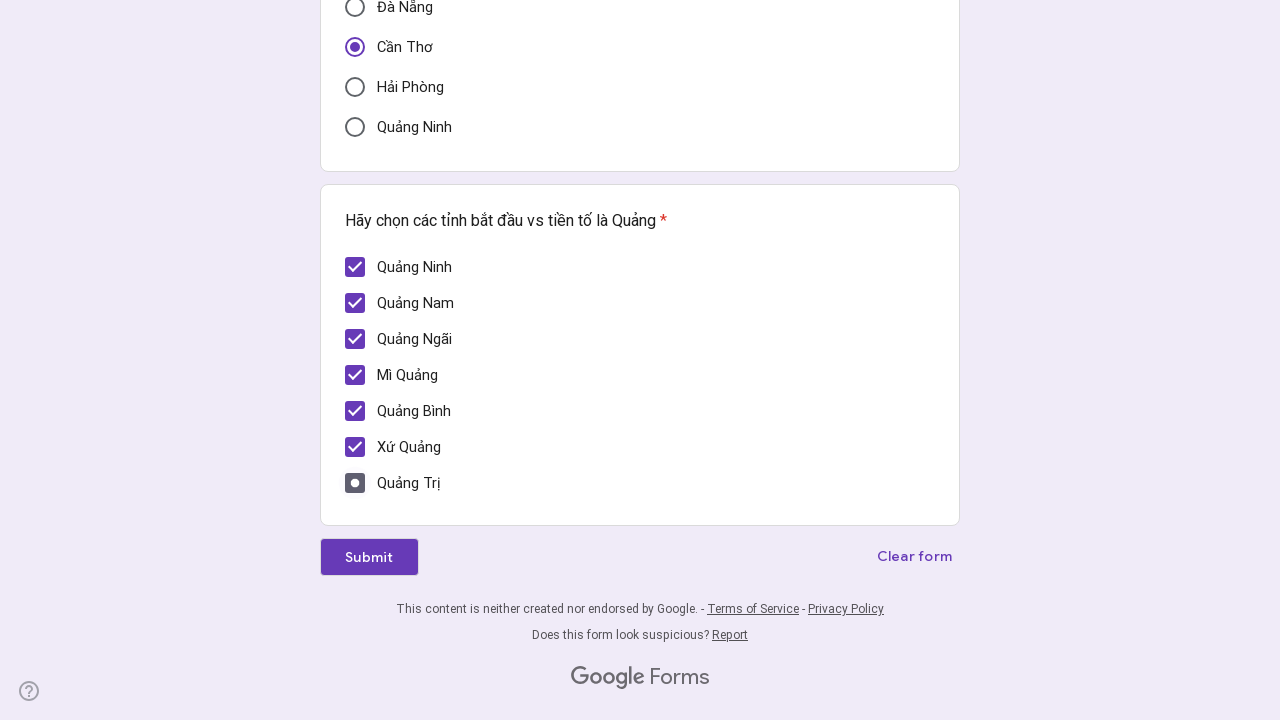

Waited 500ms for checkbox 7 to register
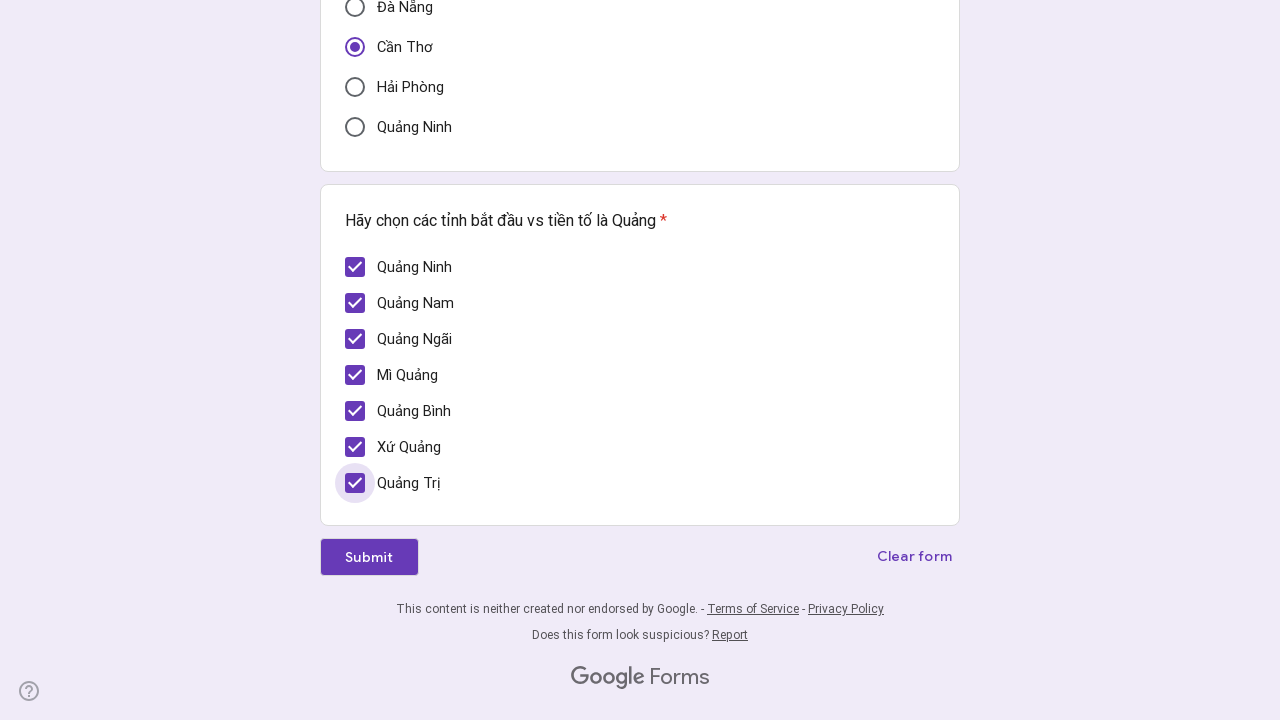

Verified checkbox 7 is now checked
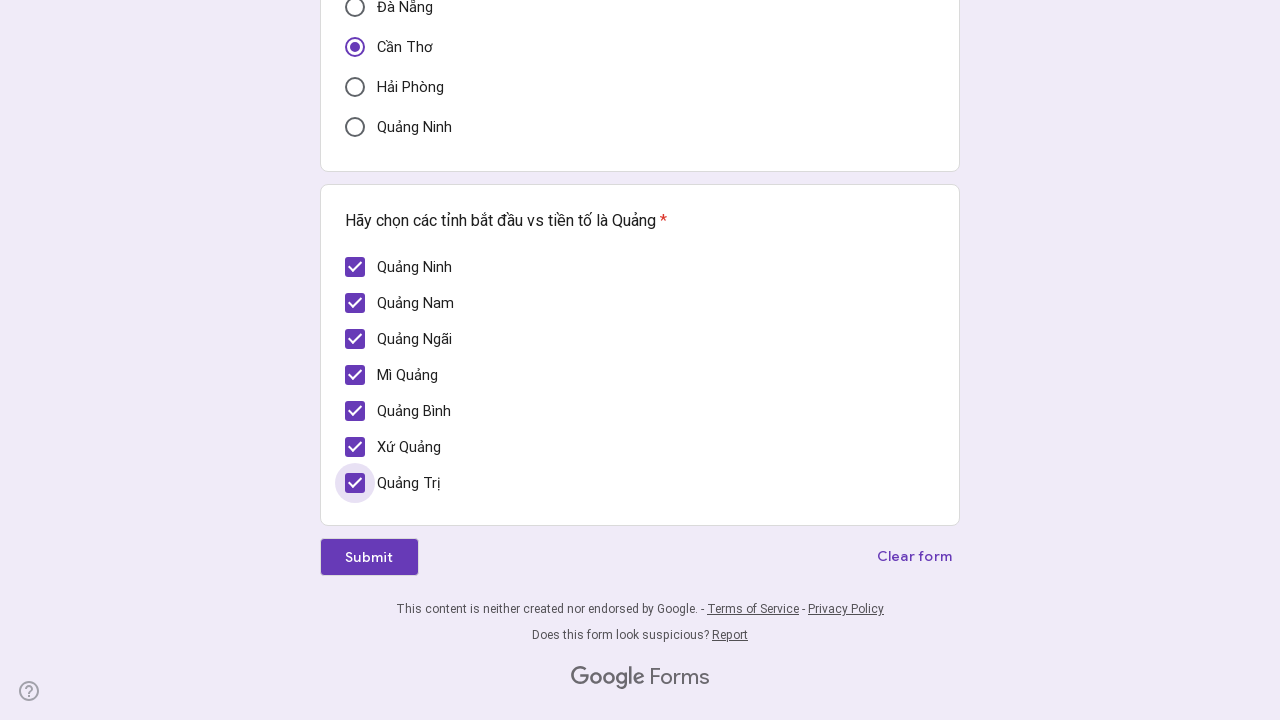

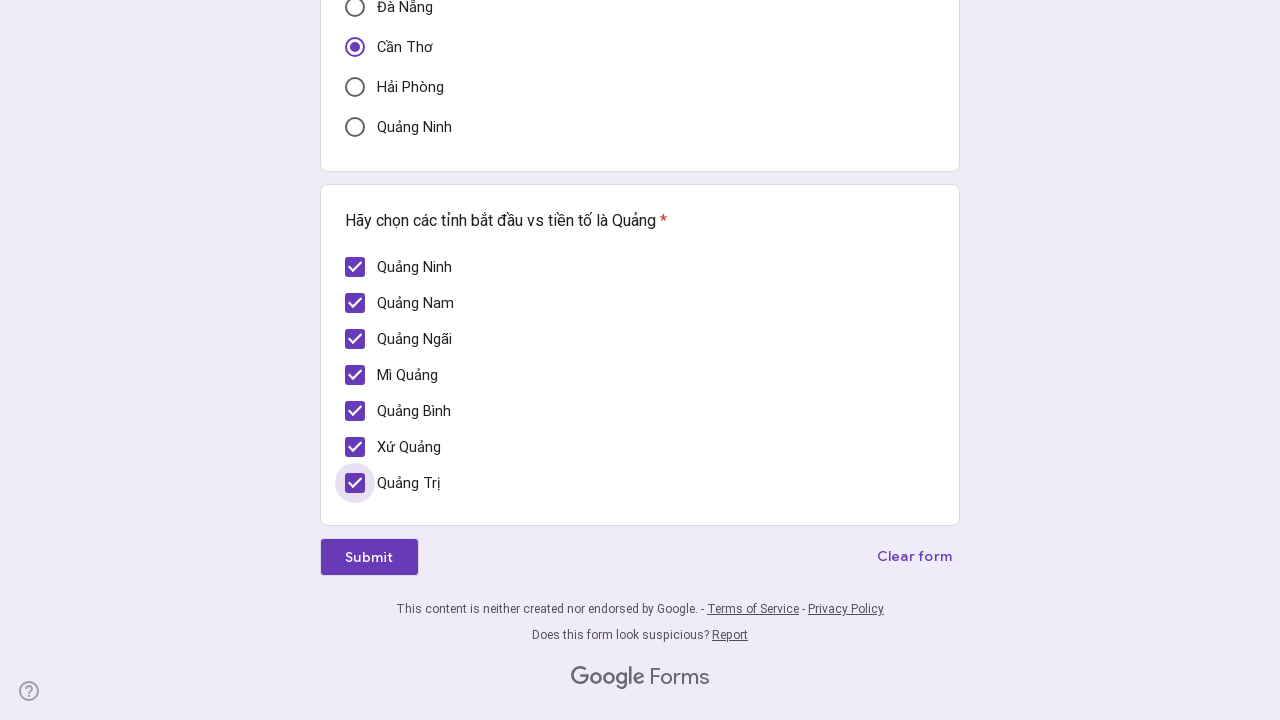